Tests the DemoQA text box form by filling in full name, email, current address, and permanent address fields, then submitting the form and verifying the output displays the entered information.

Starting URL: https://demoqa.com/text-box

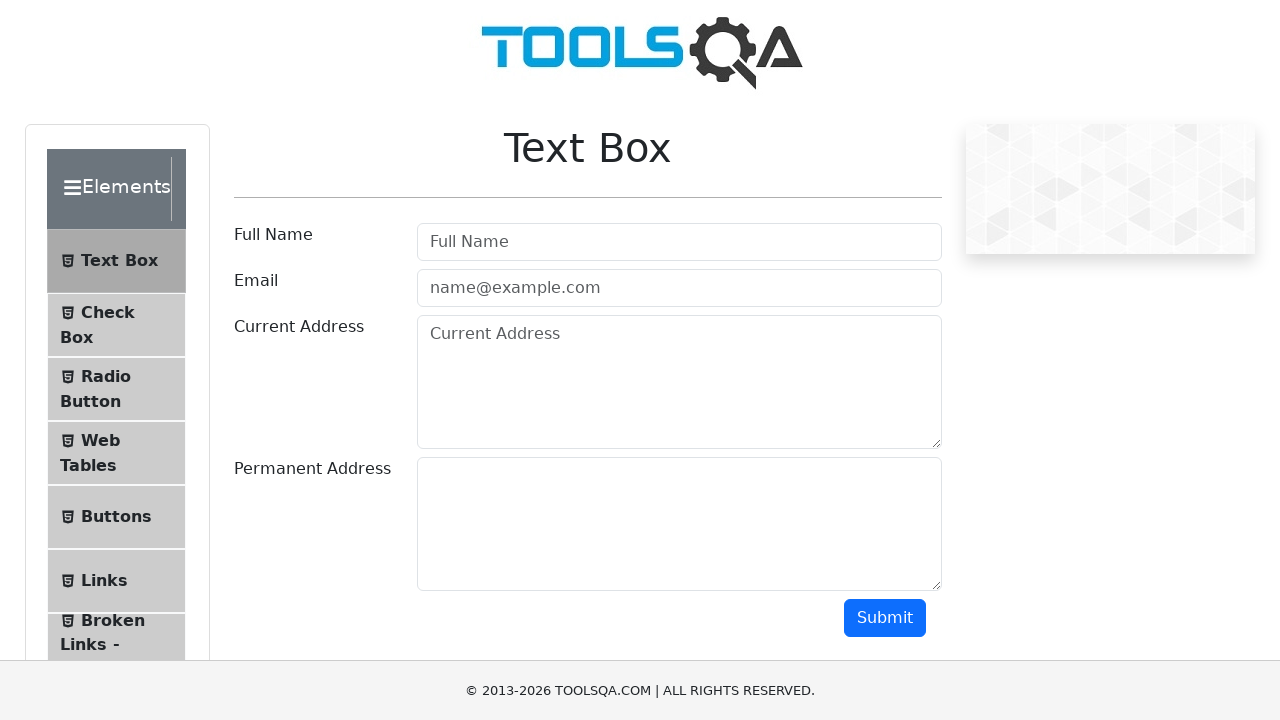

Filled Full Name field with 'Padthadon Kimlaung' on xpath=//input[@placeholder='Full Name']
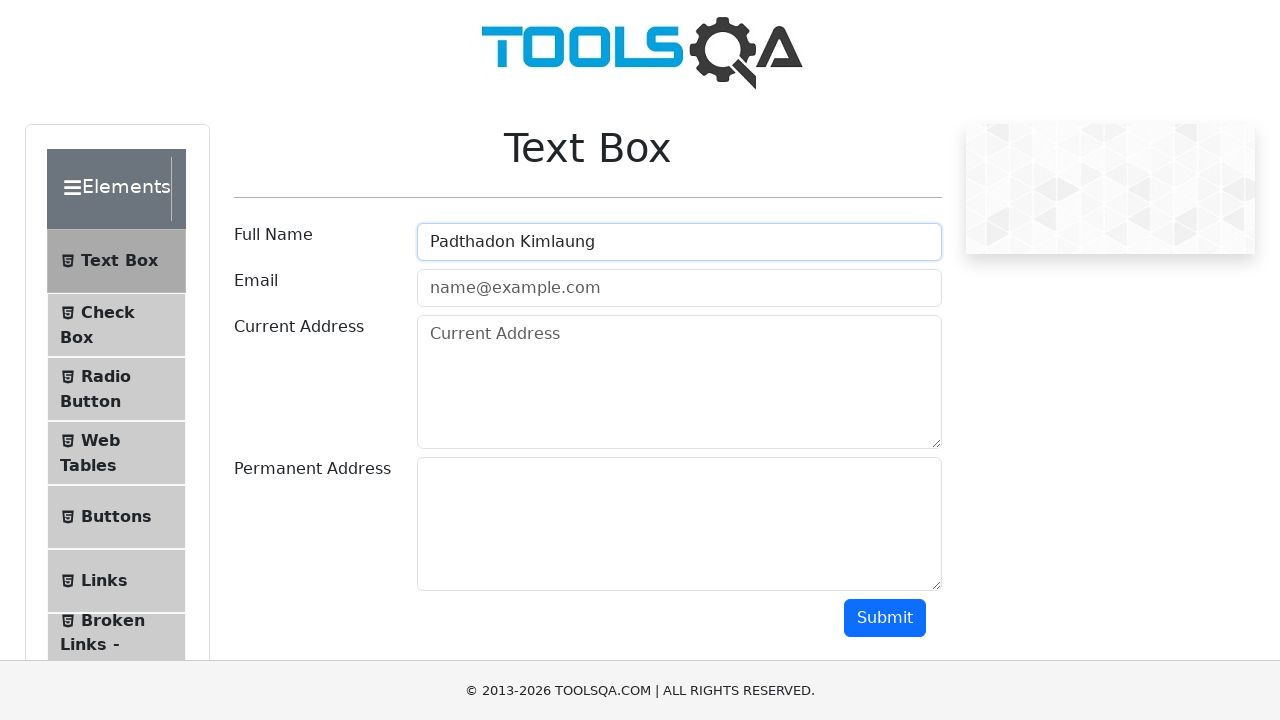

Filled Email field with 'Padthadon@gmail.com' on xpath=//input[@placeholder='name@example.com']
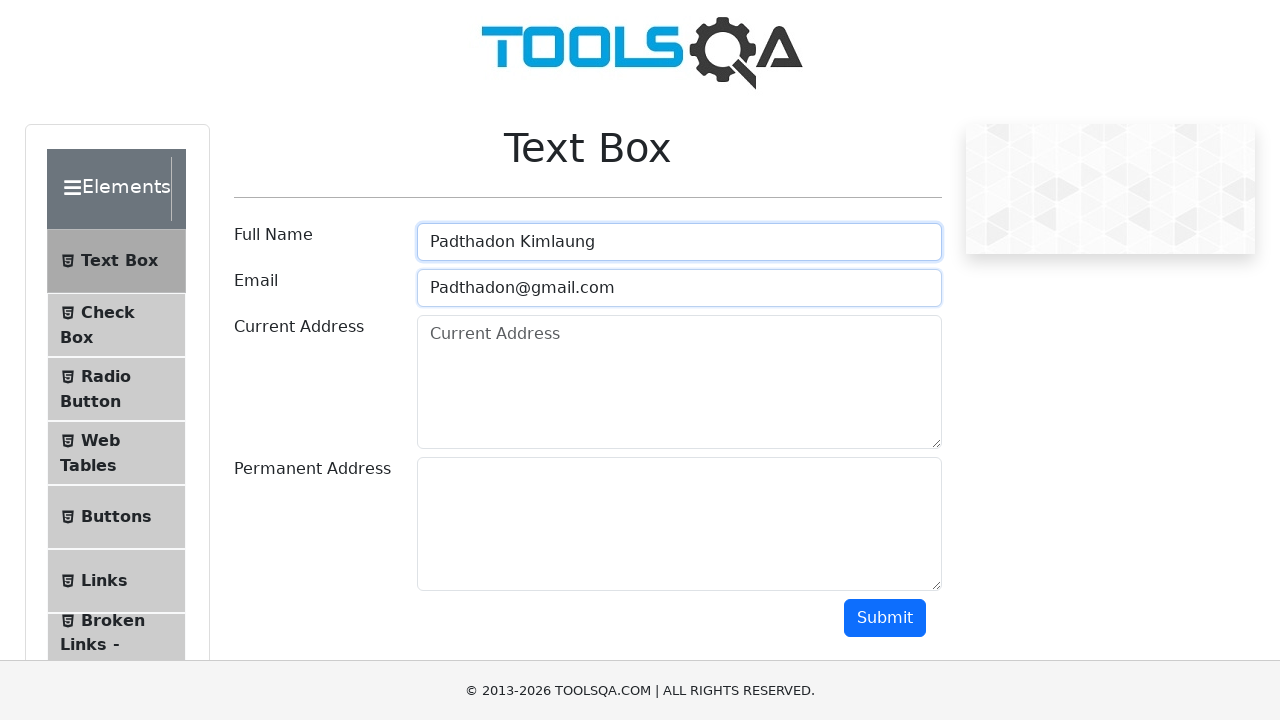

Filled Current Address field with 'Bang Sue,Bangkok,10800,Thailand' on xpath=//textarea[@placeholder='Current Address']
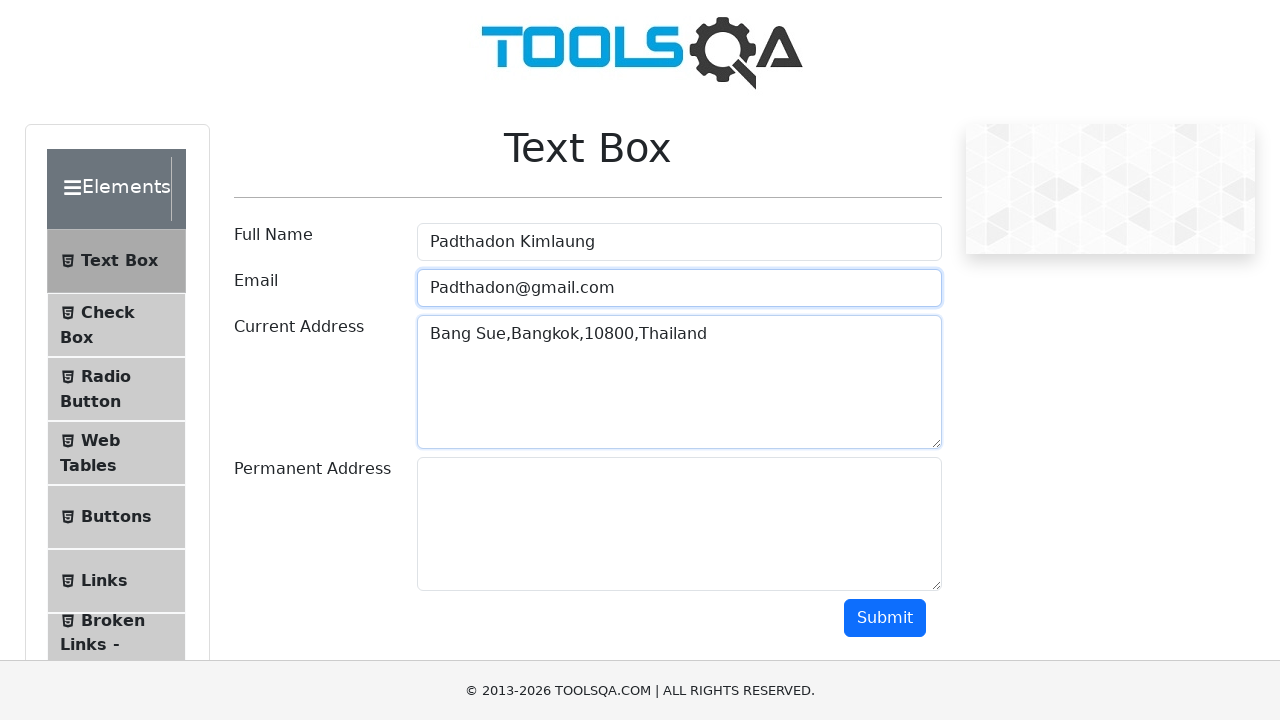

Filled Permanent Address field with 'Huai Krachao,Kanchanaburi,71170,Thailand' on xpath=//textarea[@id='permanentAddress']
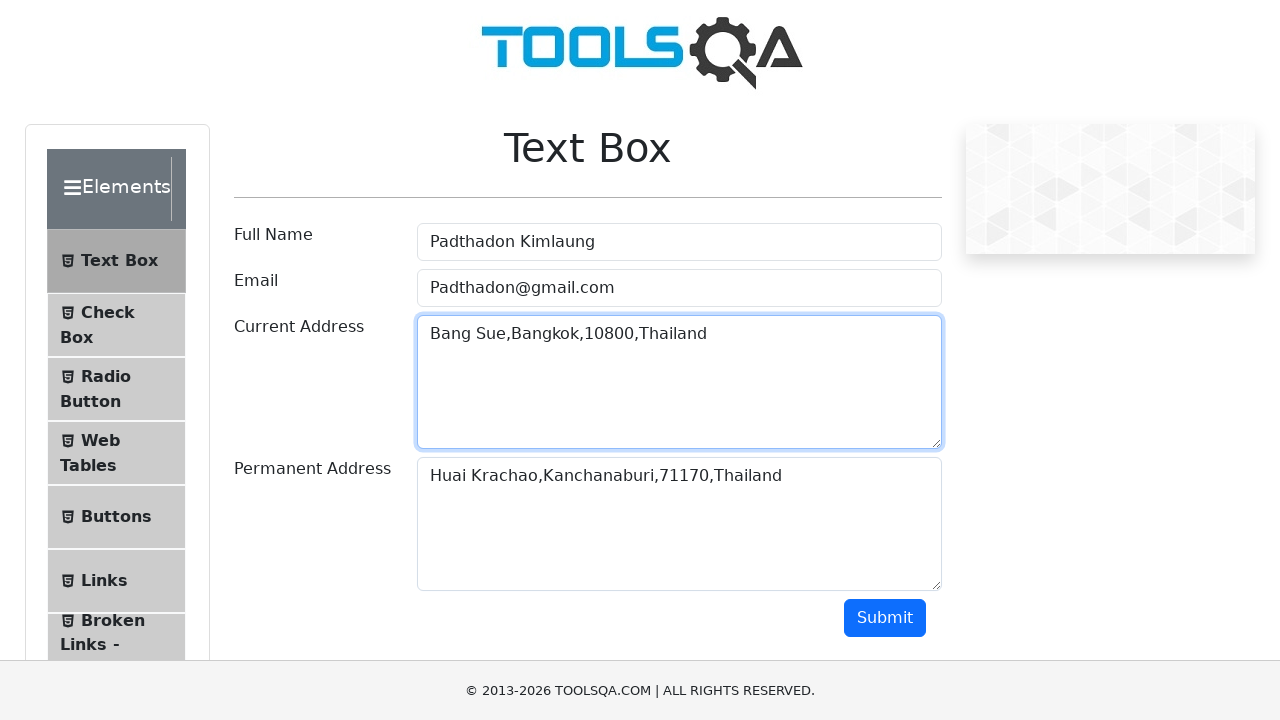

Clicked Submit button to submit the form at (885, 618) on xpath=//button[@id='submit']
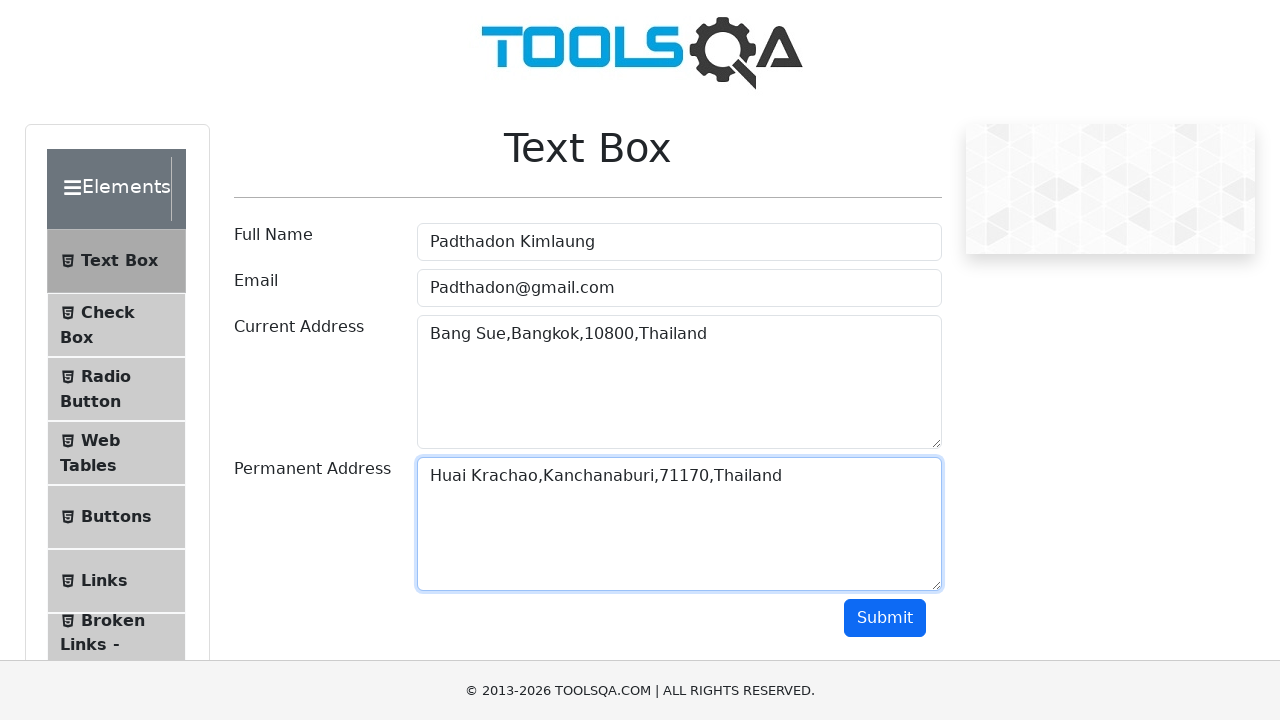

Output box became visible after form submission
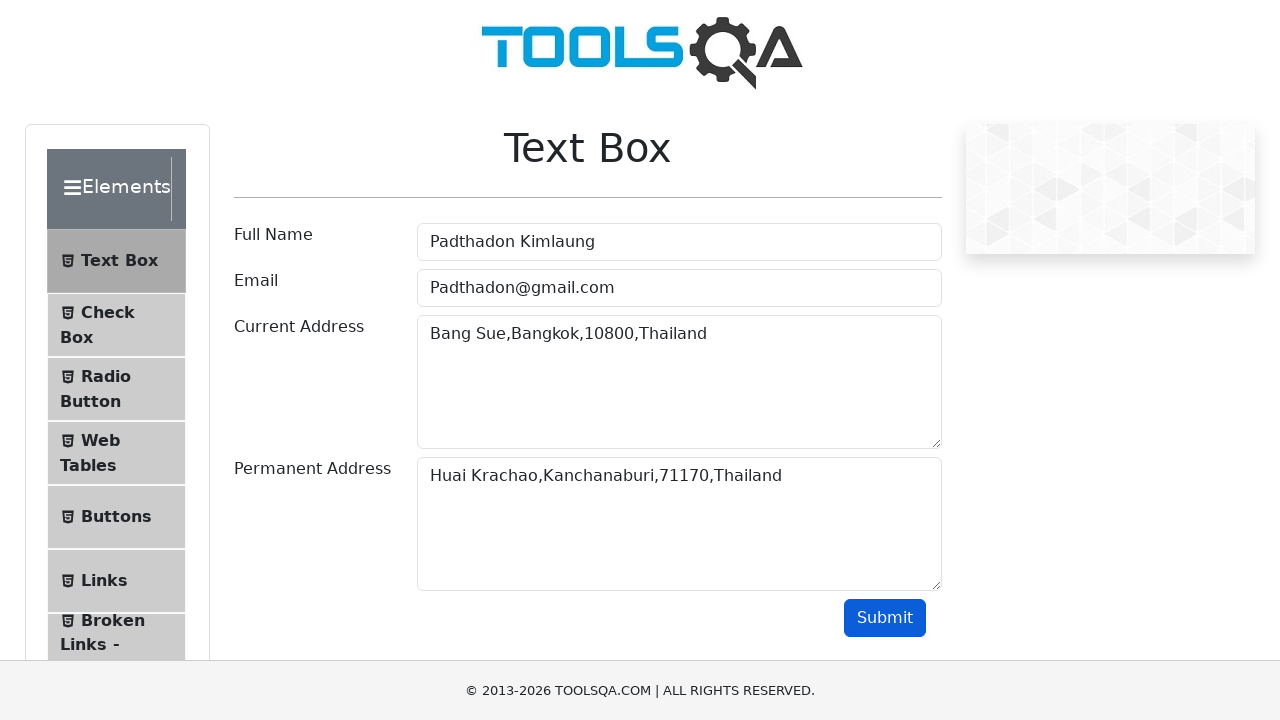

Verified output contains expected text: 'Name:Padthadon Kimlaung'
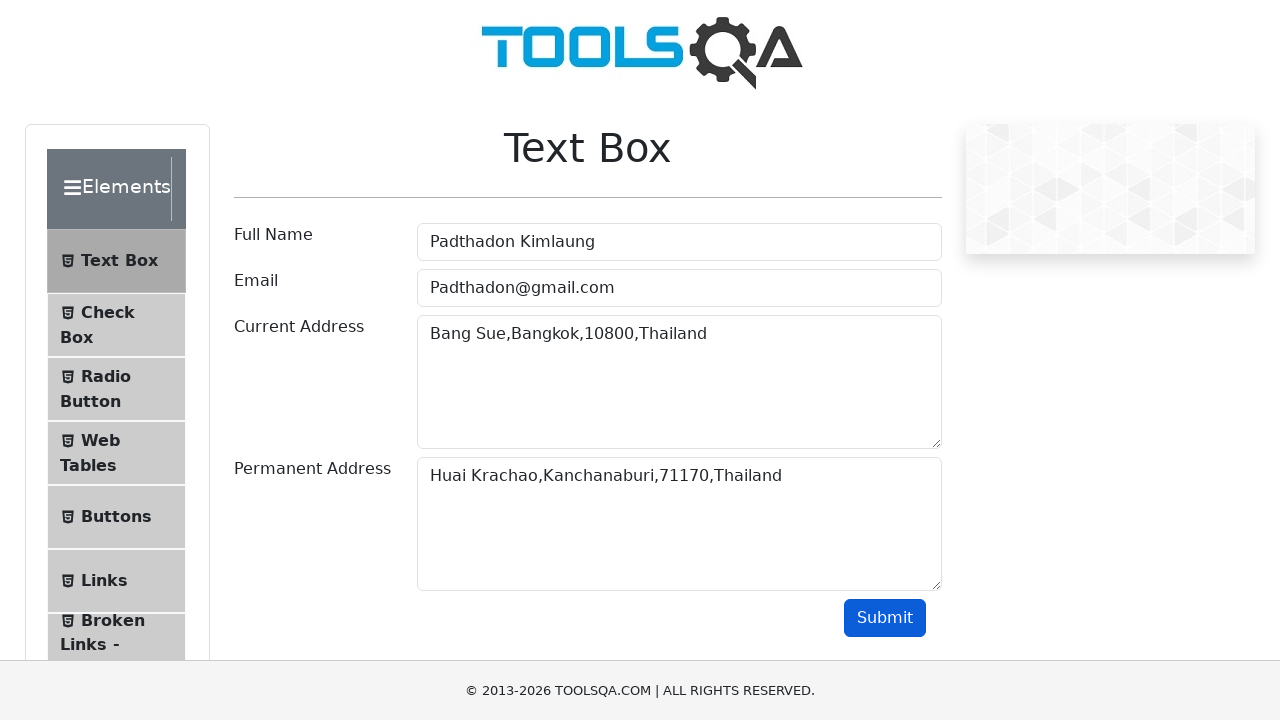

Verified output contains expected text: 'Email:Padthadon@gmail.com'
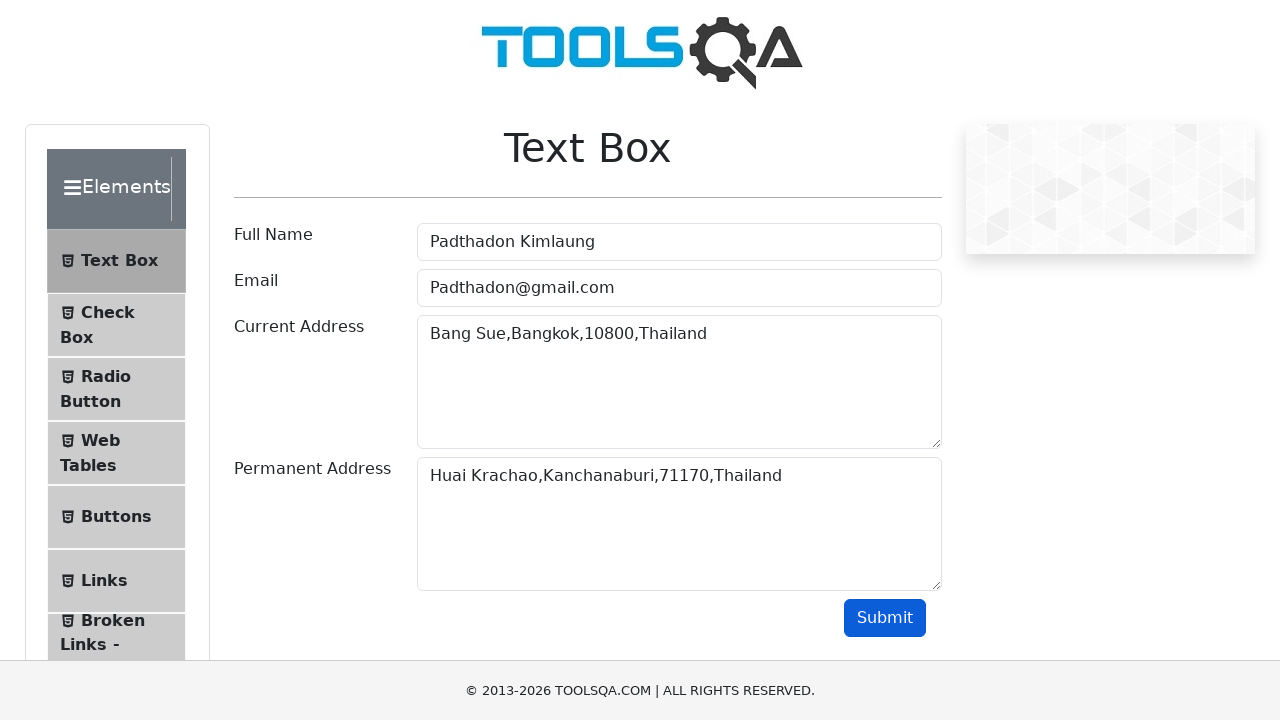

Verified output contains expected text: 'Current Address :Bang Sue,Bangkok,10800,Thailand'
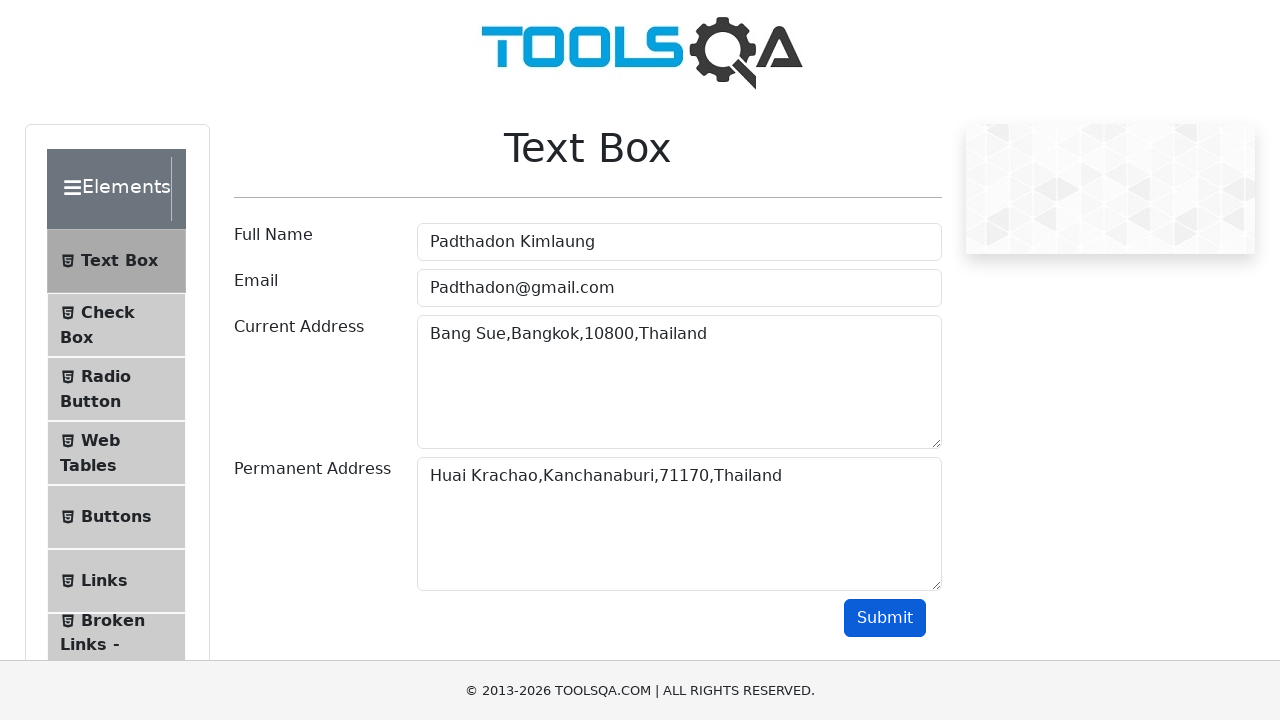

Verified output contains expected text: 'Permananet Address :Huai Krachao,Kanchanaburi,71170,Thailand'
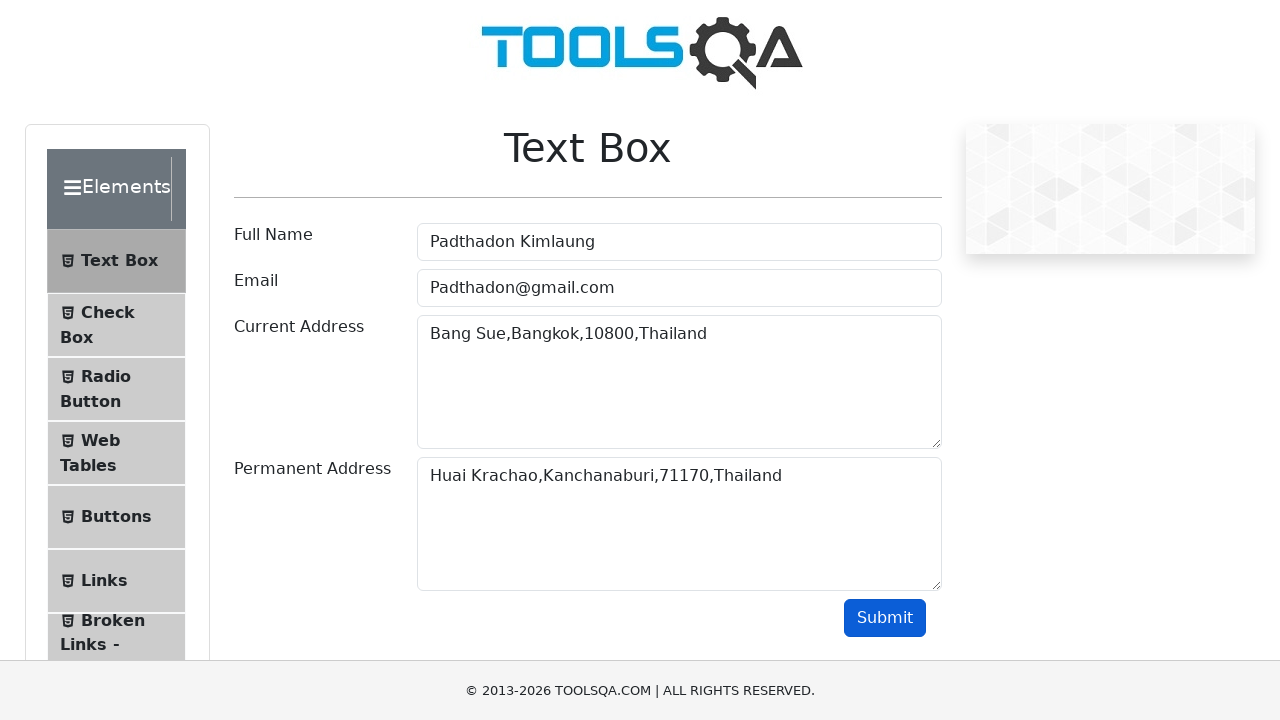

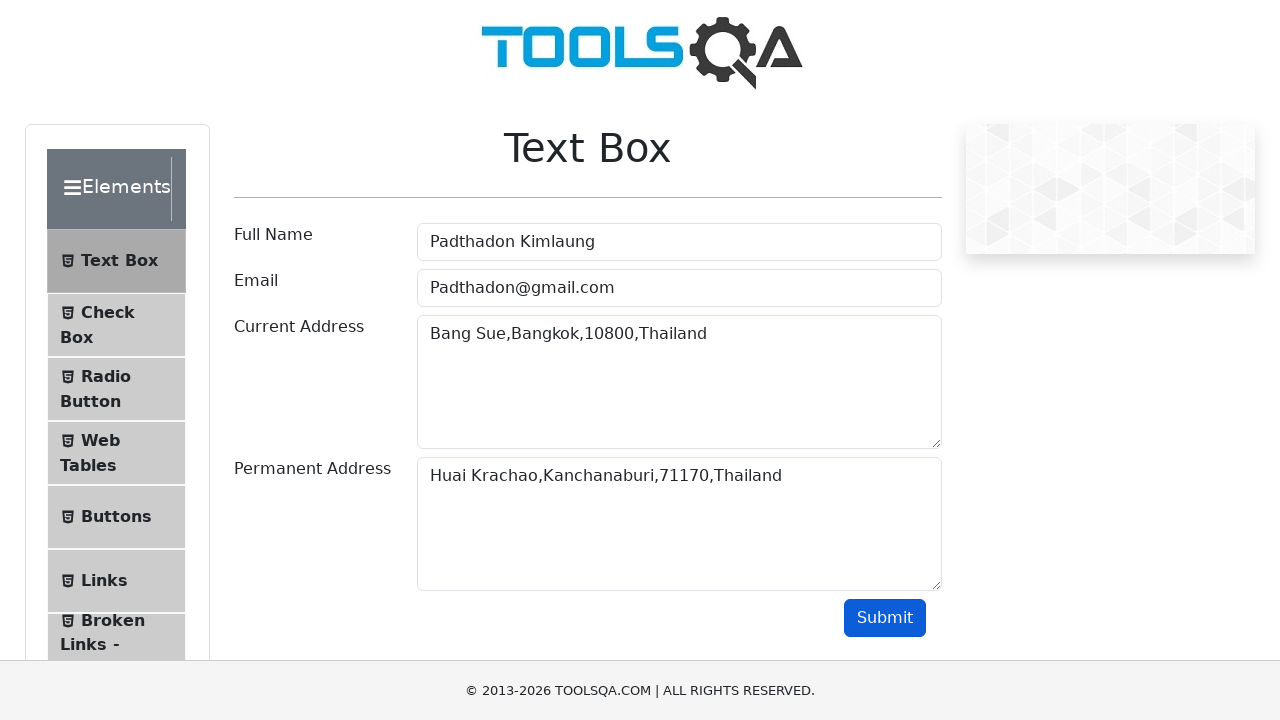